Opens the RahulShettyAcademy Automation Practice page. This is a minimal test that only navigates to the page without performing any additional actions.

Starting URL: https://rahulshettyacademy.com/AutomationPractice/

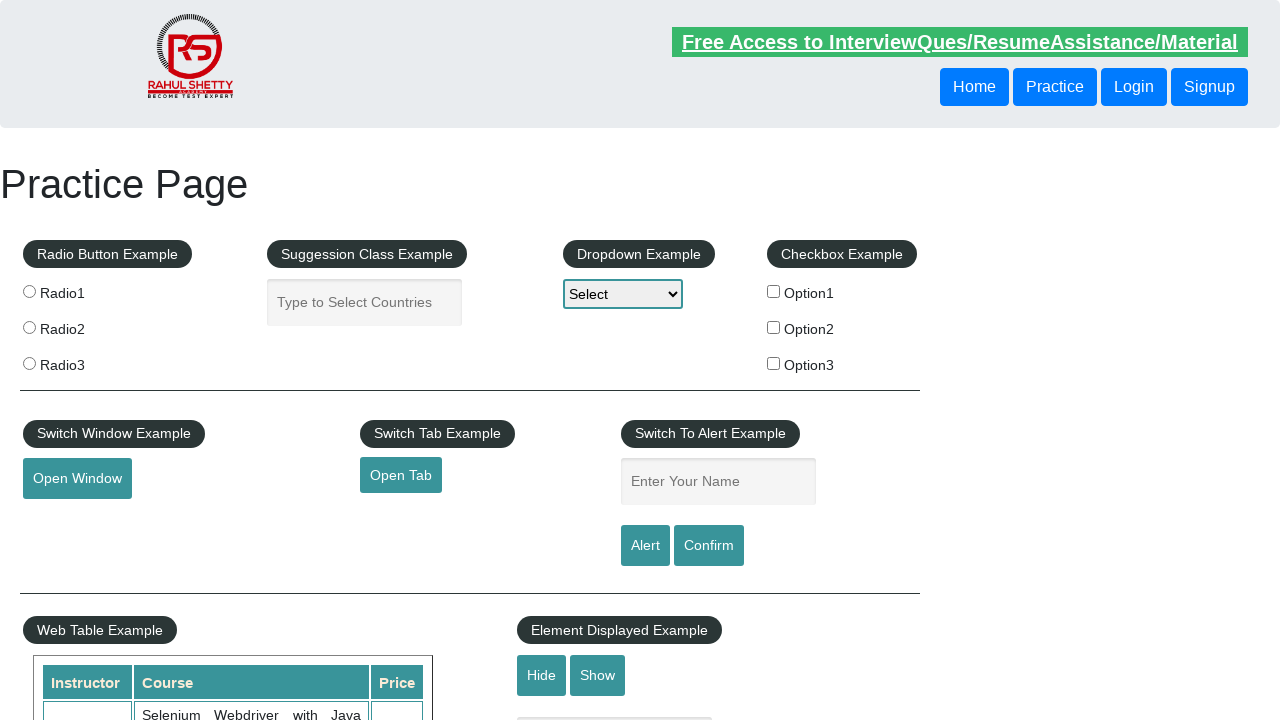

Page loaded - RahulShettyAcademy Automation Practice page is ready
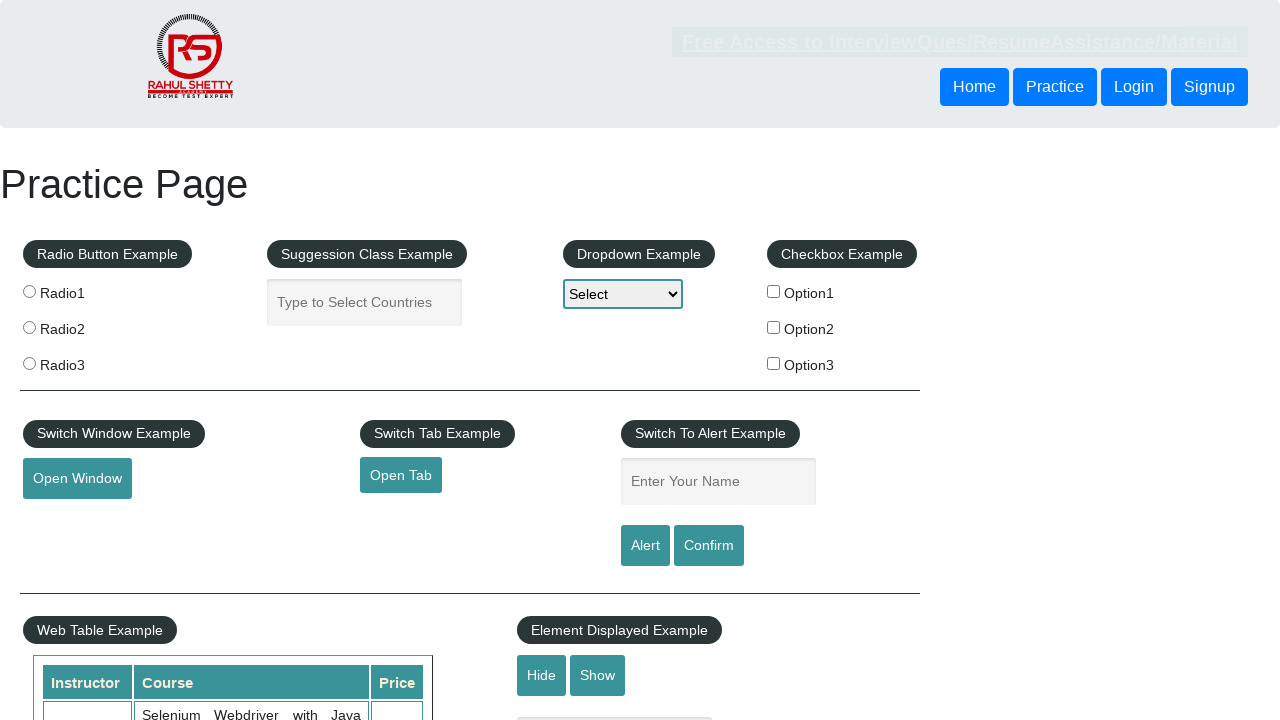

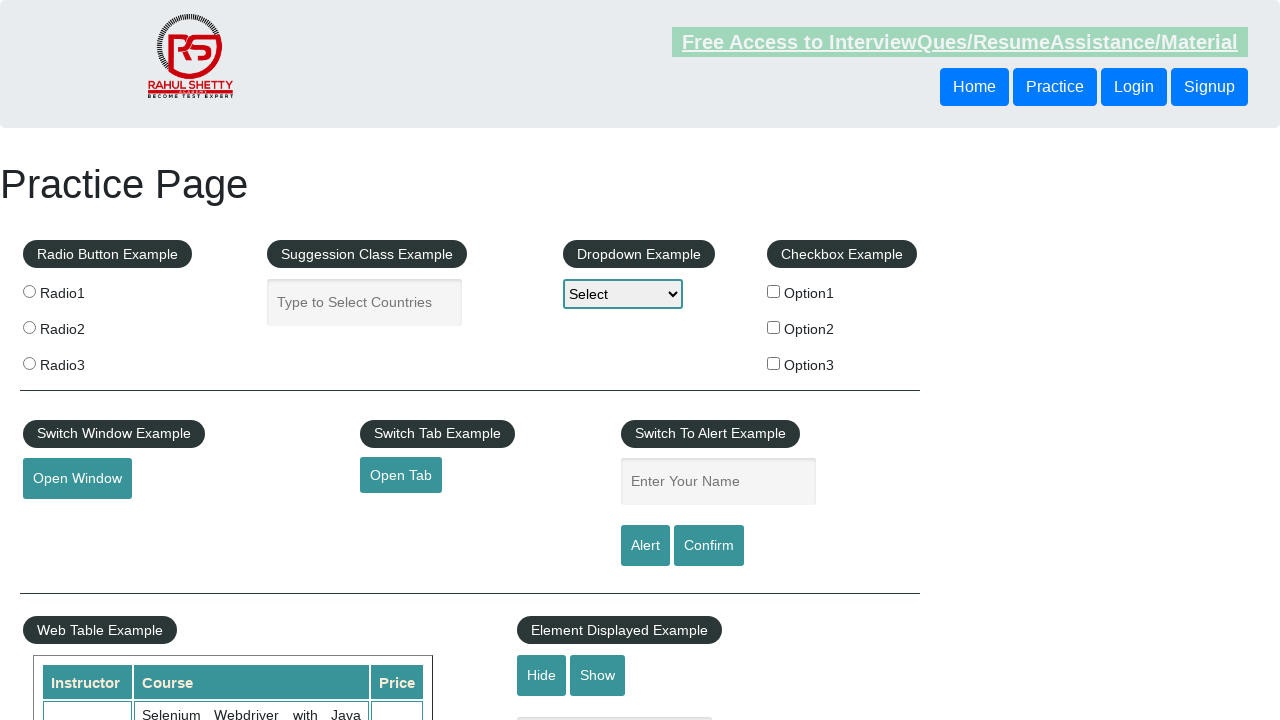